Navigates through multiple websites sequentially: playwright.dev, github.com, and microsoft.com

Starting URL: https://playwright.dev

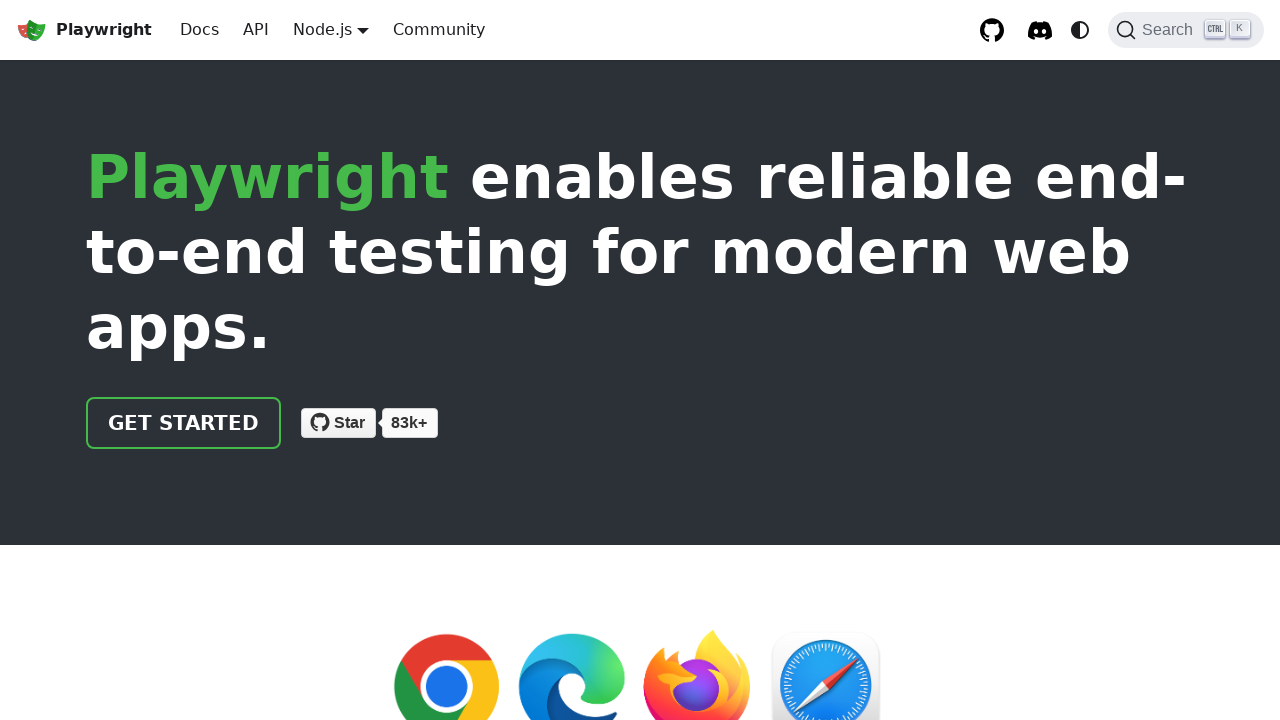

Waited for playwright.dev to load
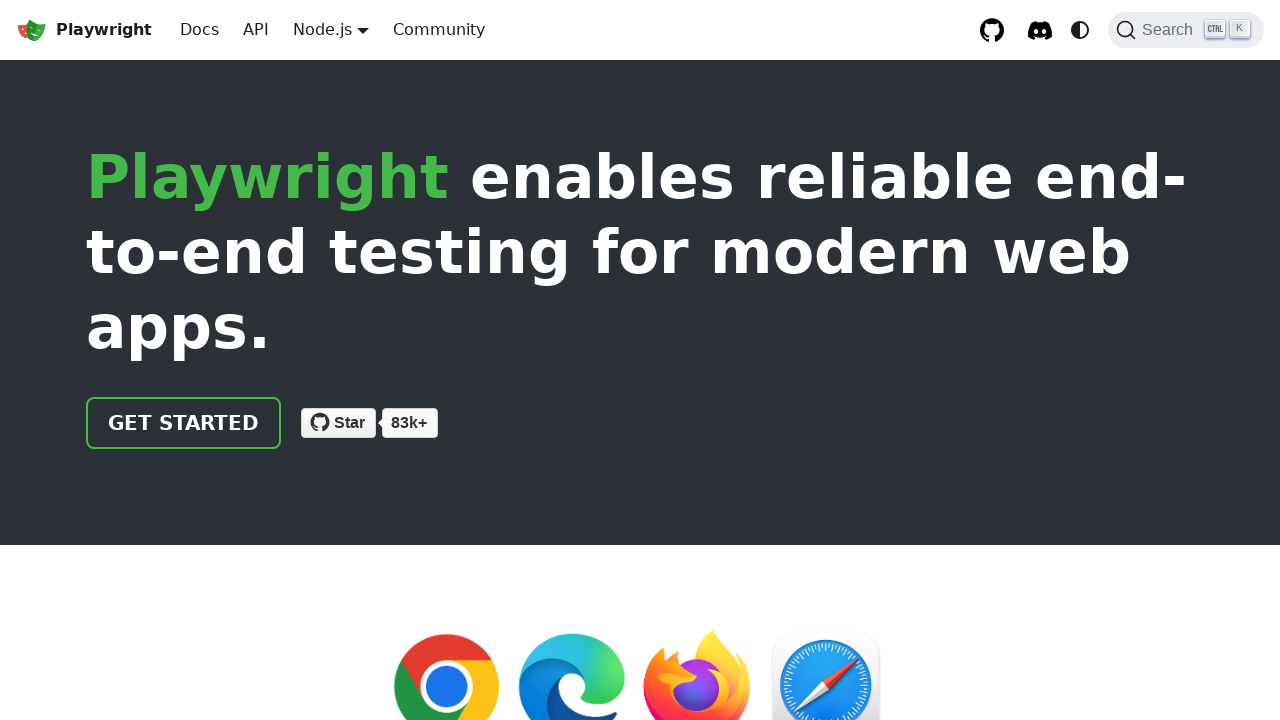

Navigated to github.com
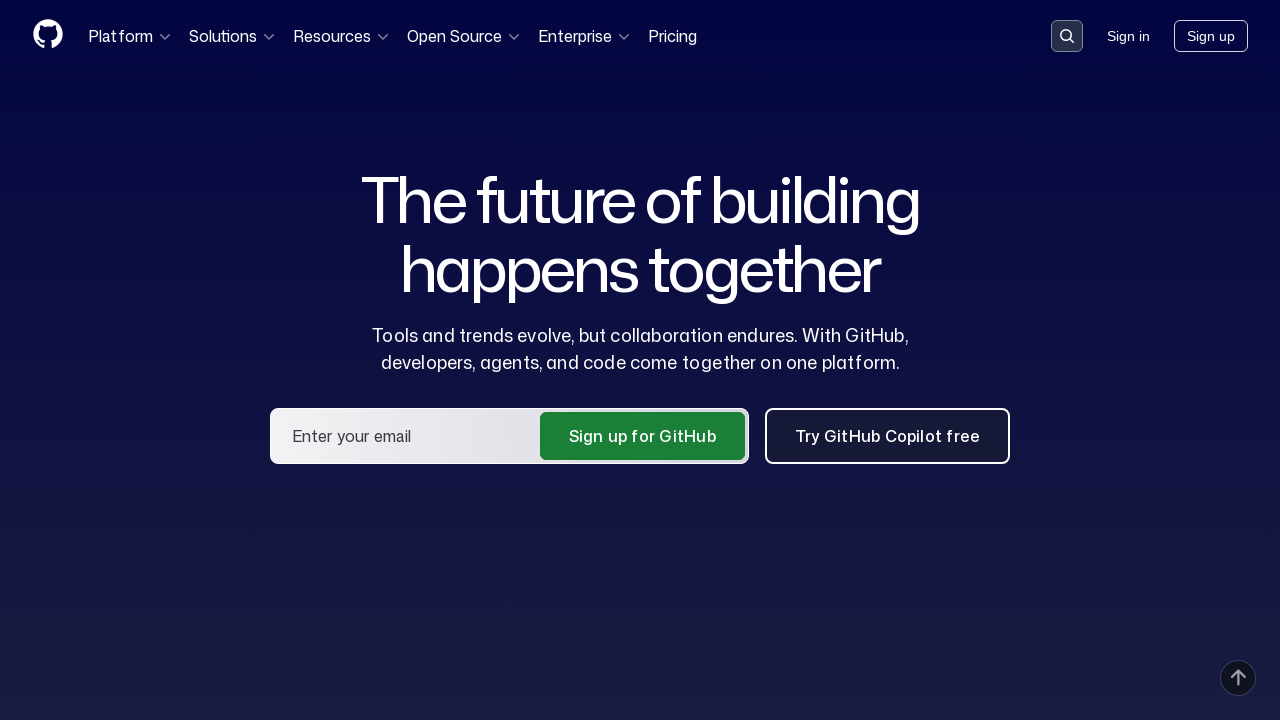

Waited for github.com to load
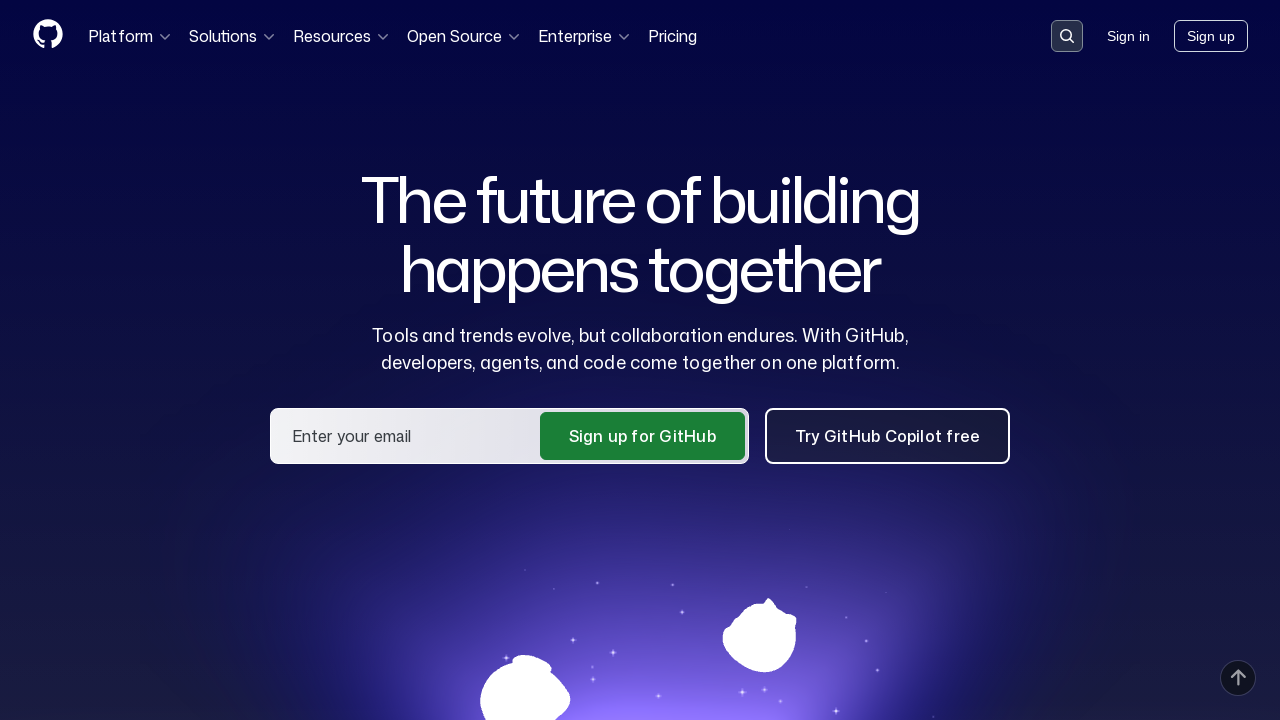

Navigated to microsoft.com
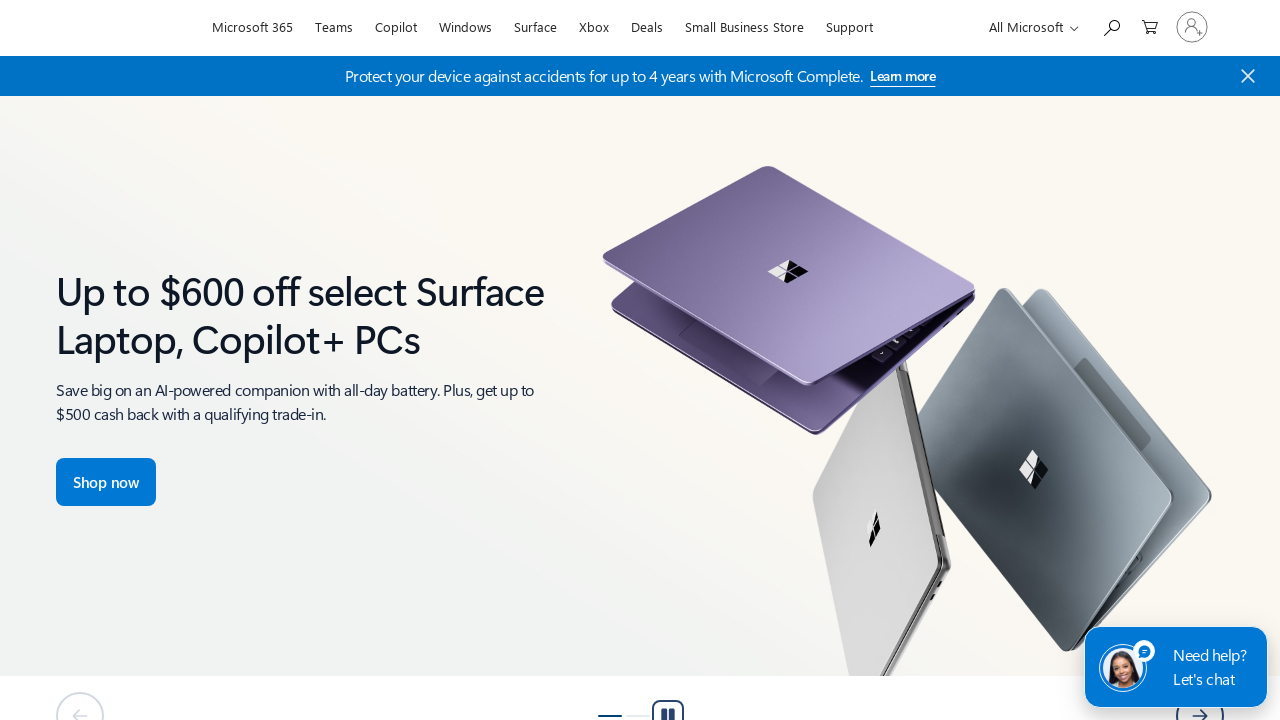

Waited for microsoft.com to load
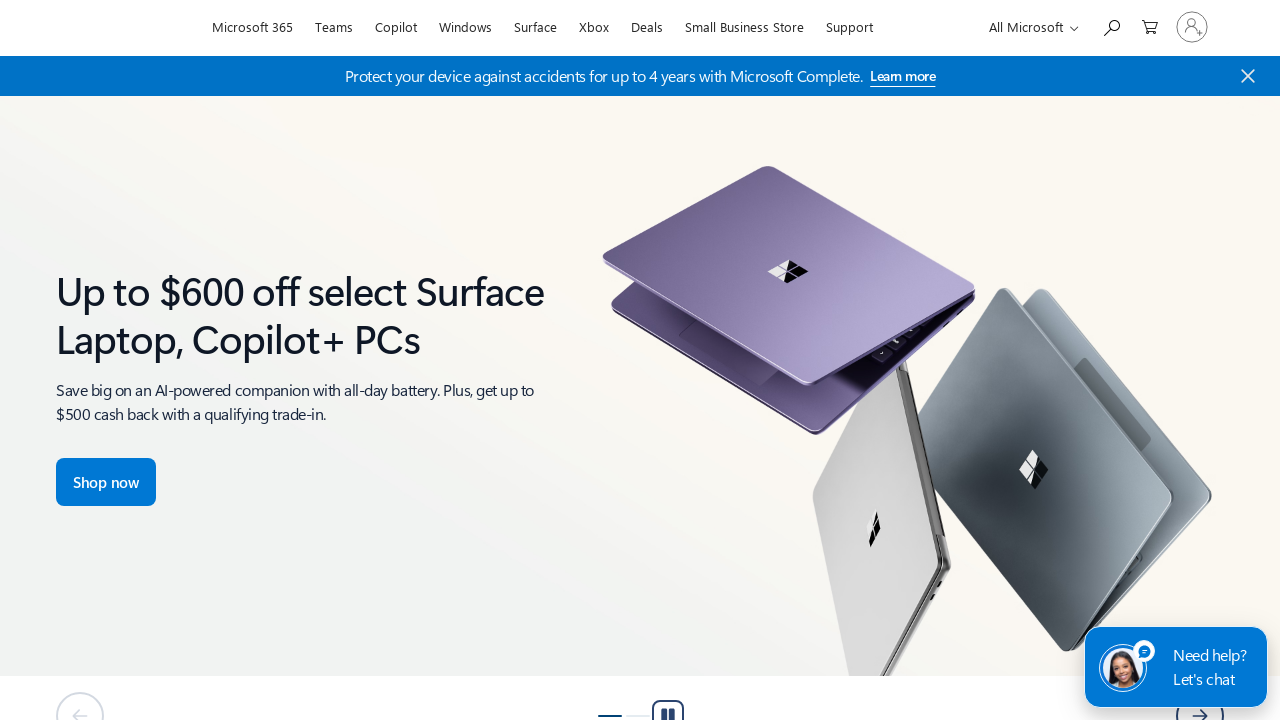

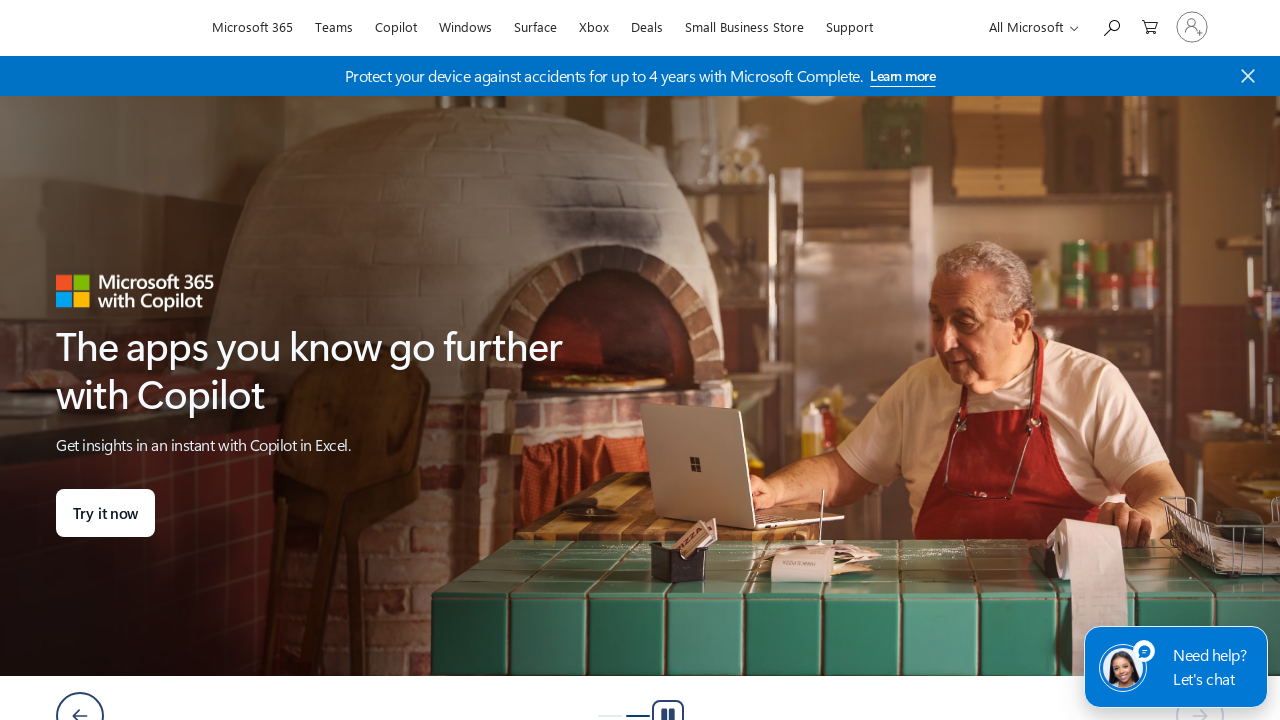